Tests GitHub's search functionality by clicking on the search button, entering a search query, pressing Enter, and verifying search results are displayed.

Starting URL: https://github.com/

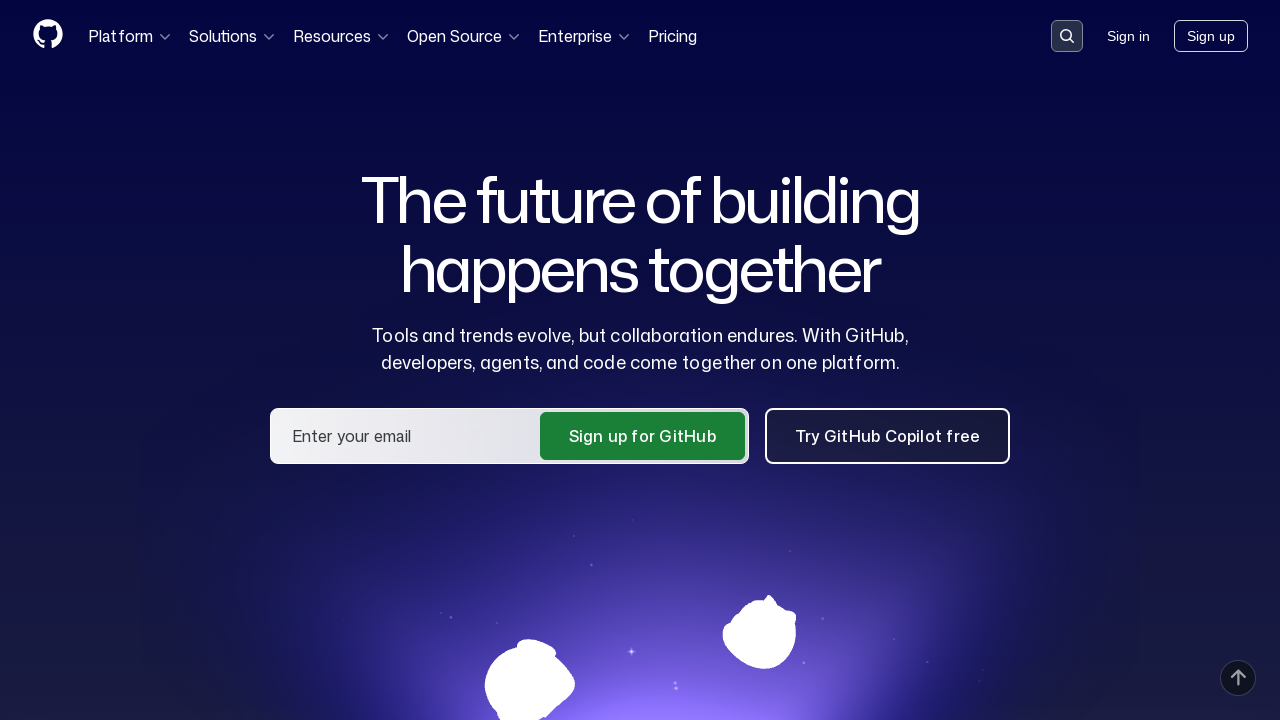

Clicked search button to open search dialog at (1067, 36) on button[data-target="qbsearch-input.inputButton"] >> nth=0
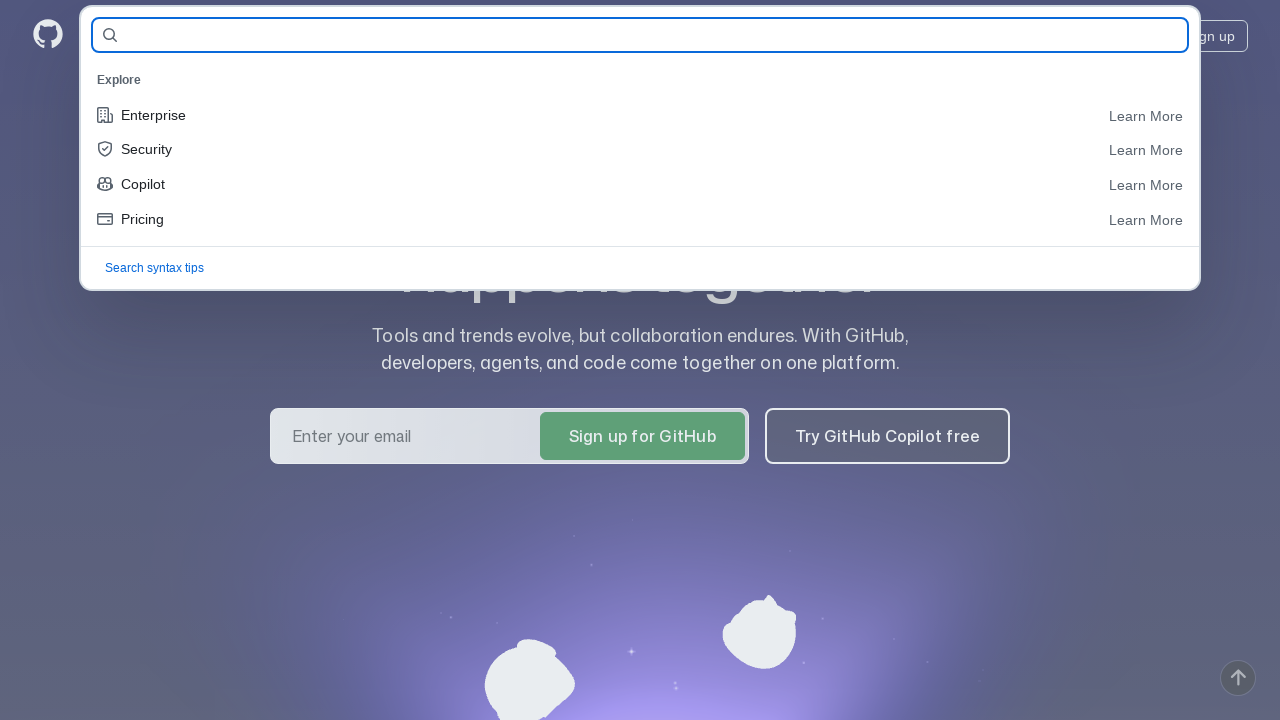

Search input field became visible
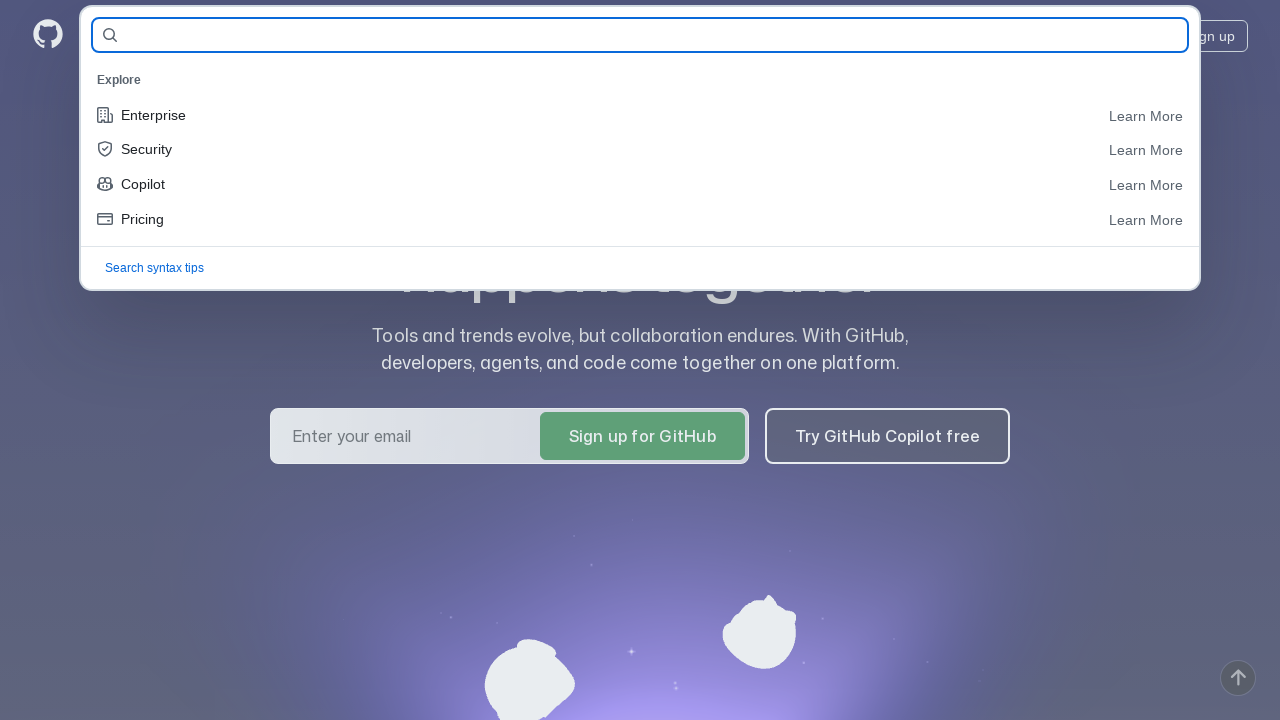

Filled search field with 'Playwright automation' on #query-builder-test
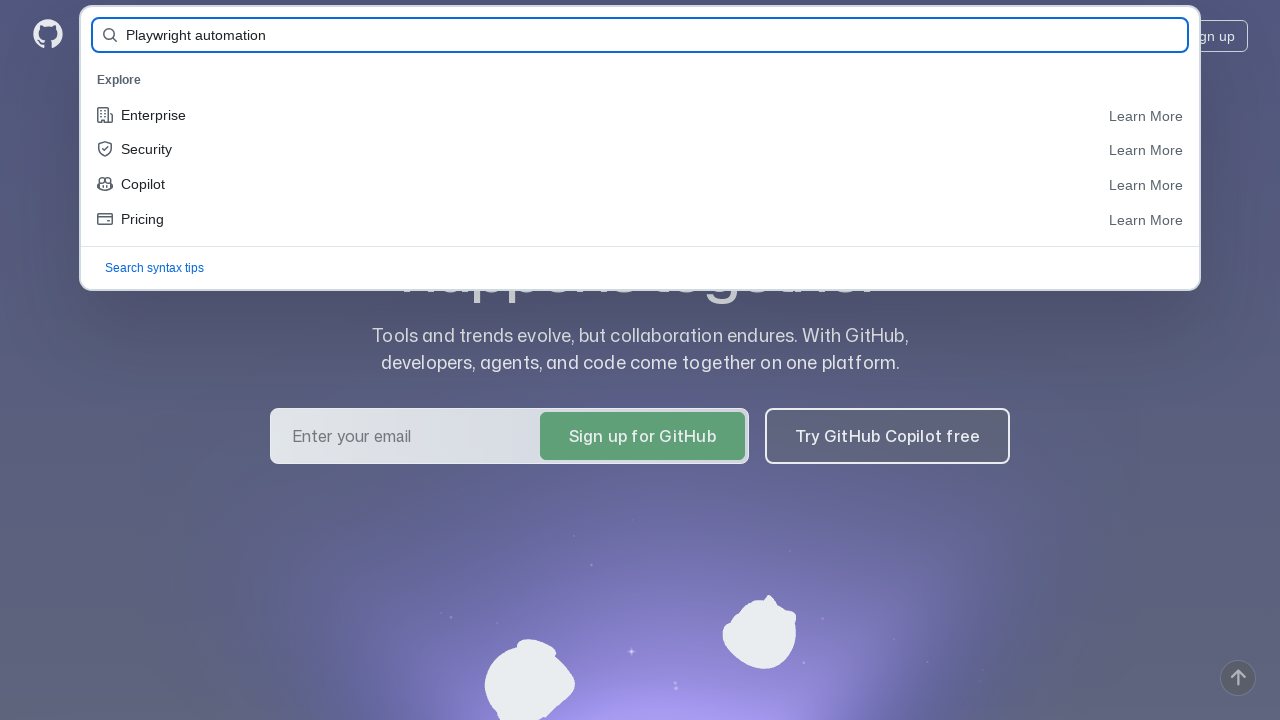

Pressed Enter to execute search
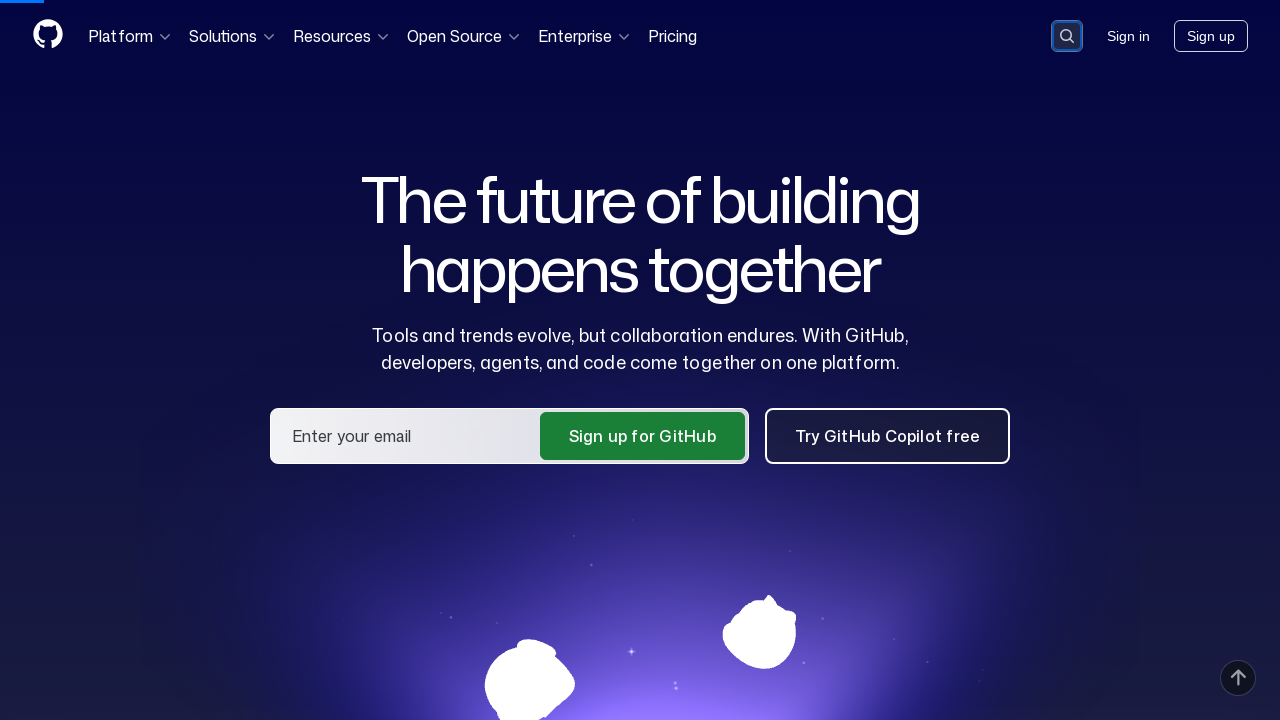

Network idle state reached after search
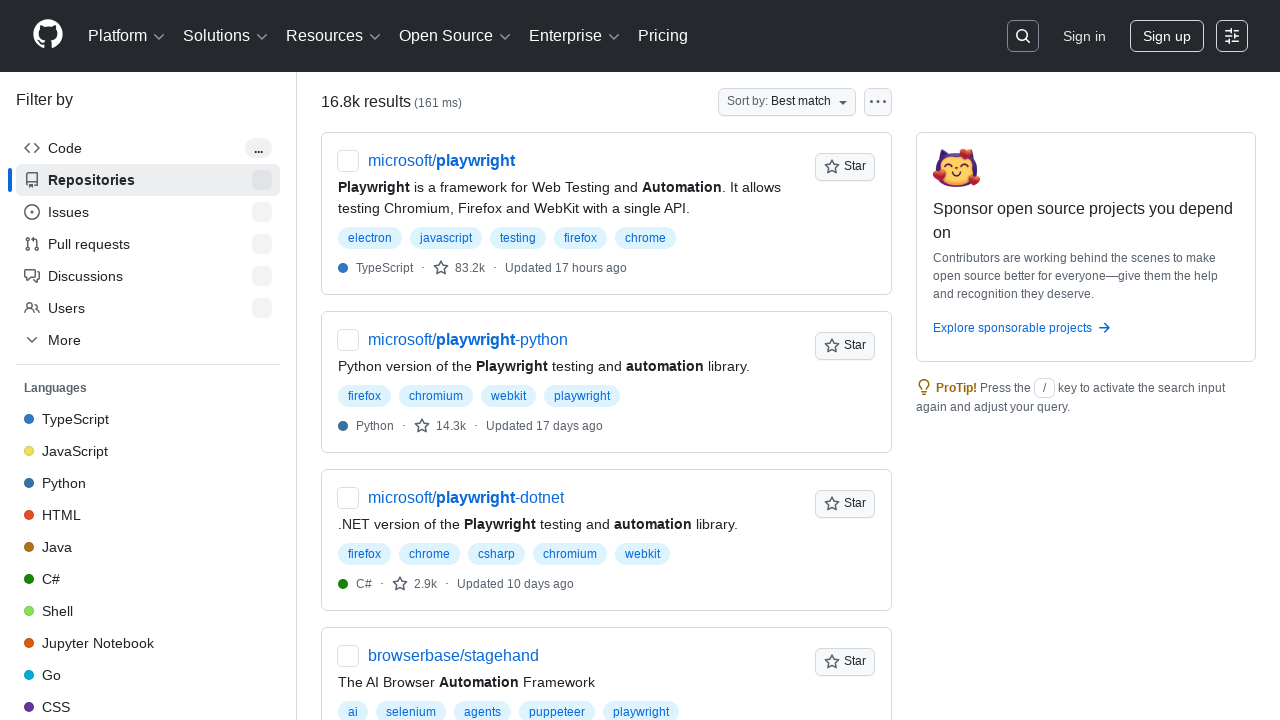

Search results displayed on page
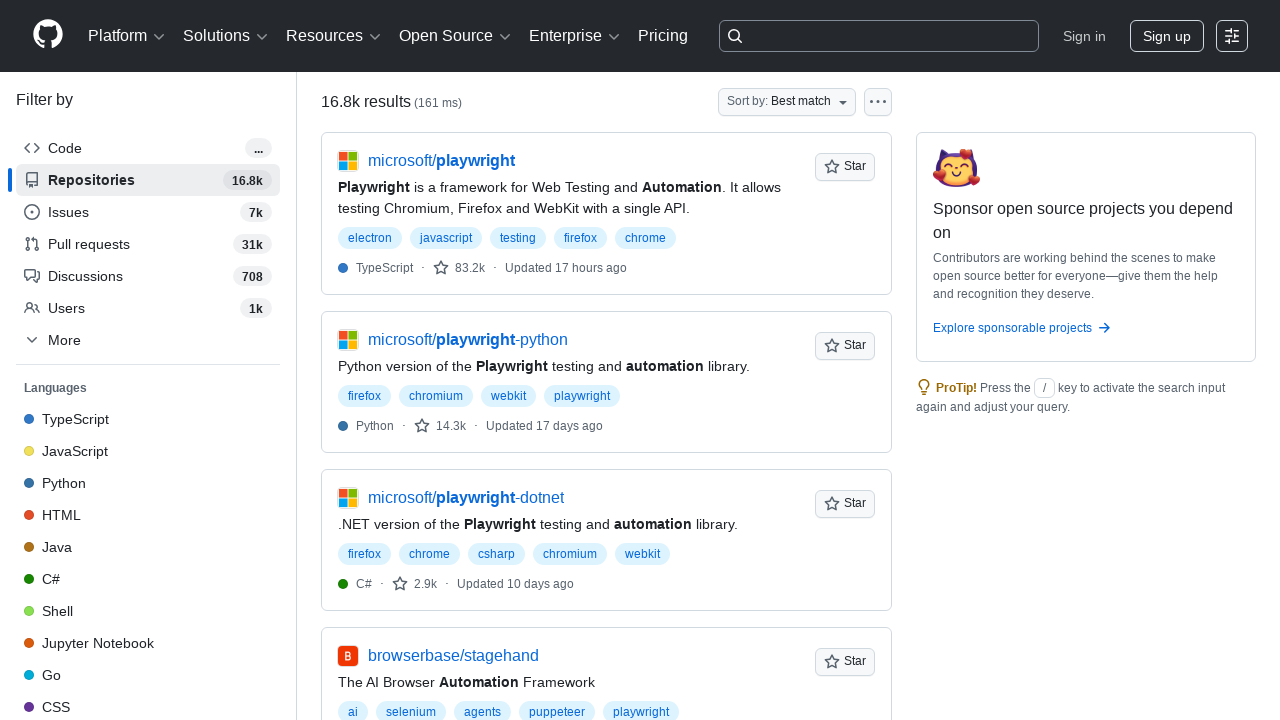

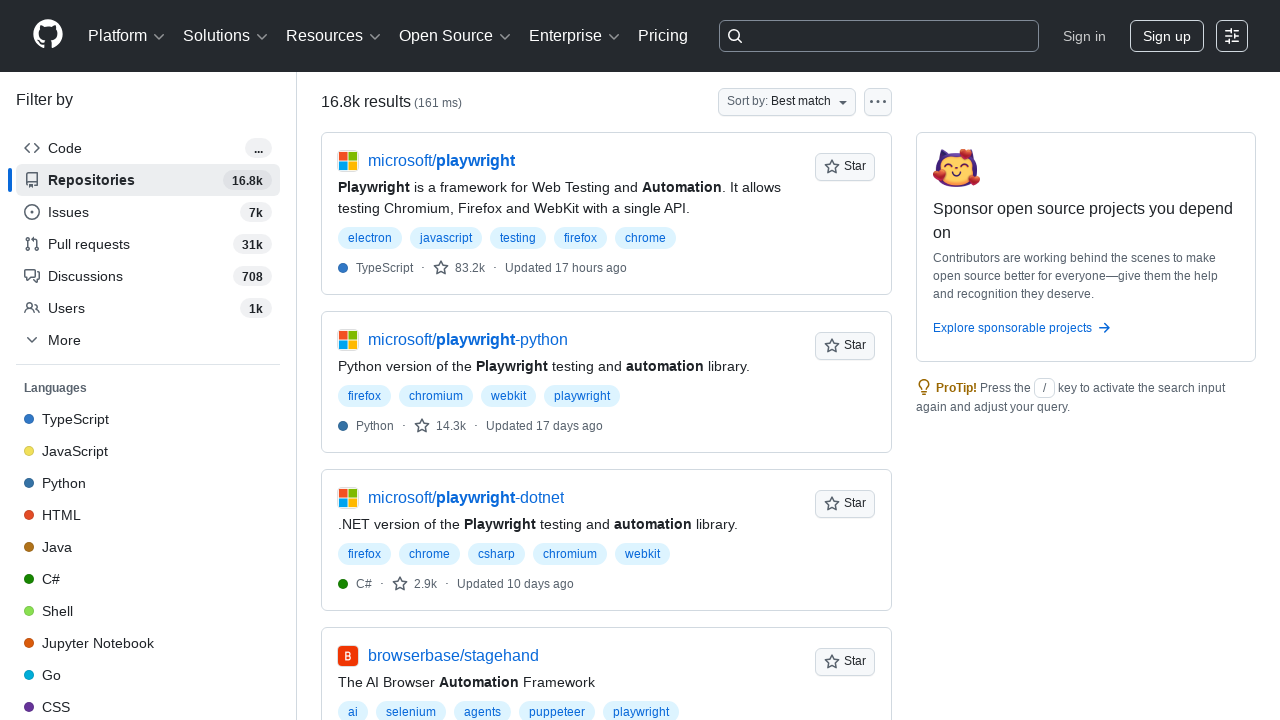